Tests form field interaction with page refresh, demonstrating how to handle stale element references by re-finding the element after refresh

Starting URL: https://www.orangehrm.com/contact-sales/

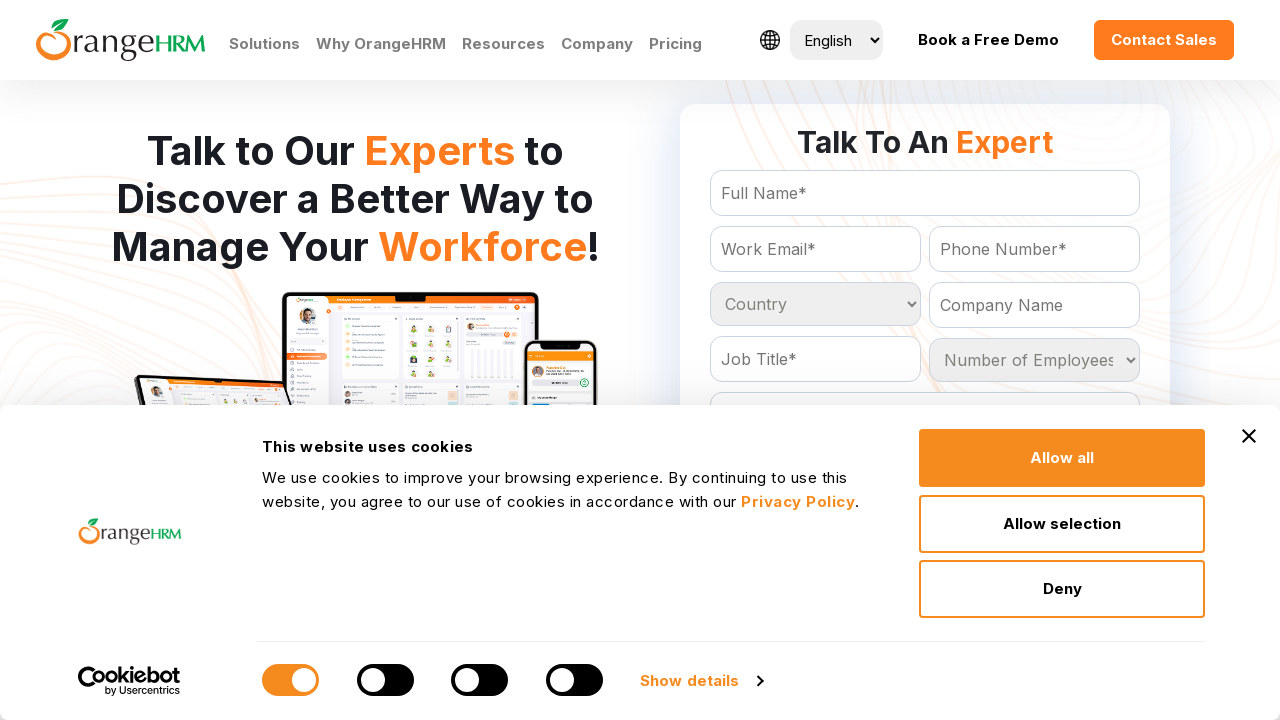

Navigated to OrangeHRM contact sales page
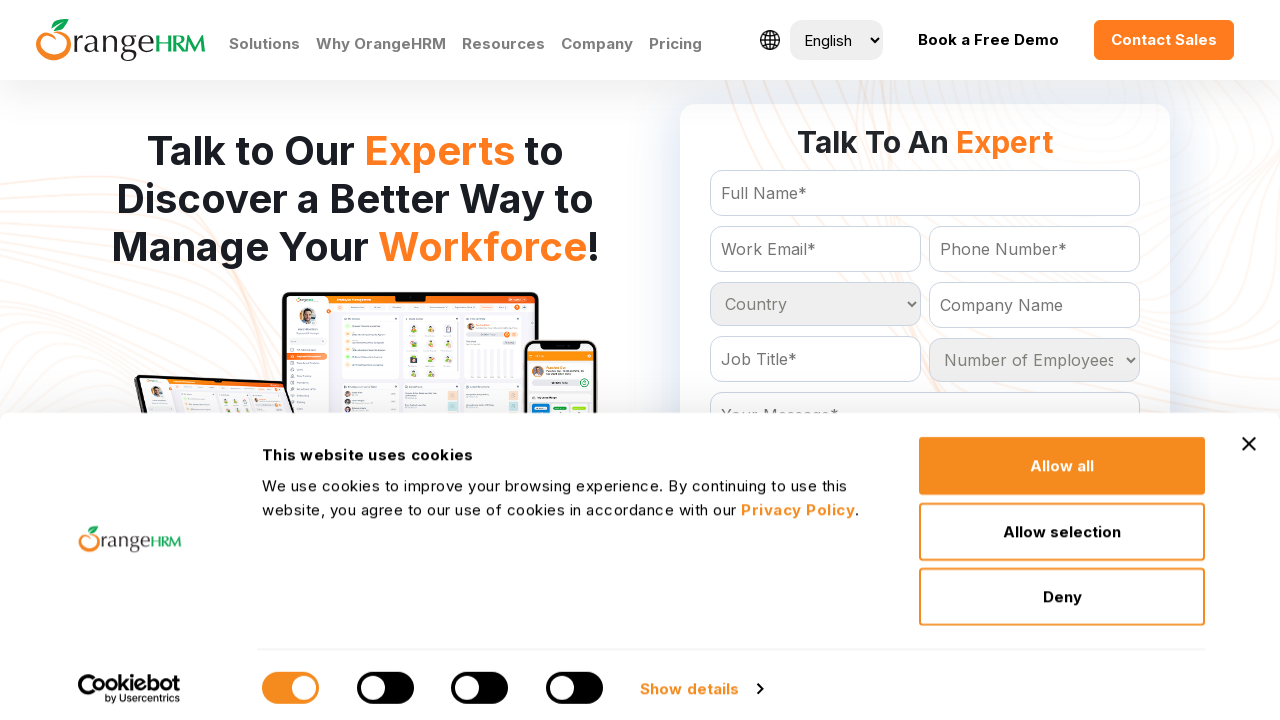

Filled Full Name field with 'Manish Chugh' on #Form_getForm_FullName
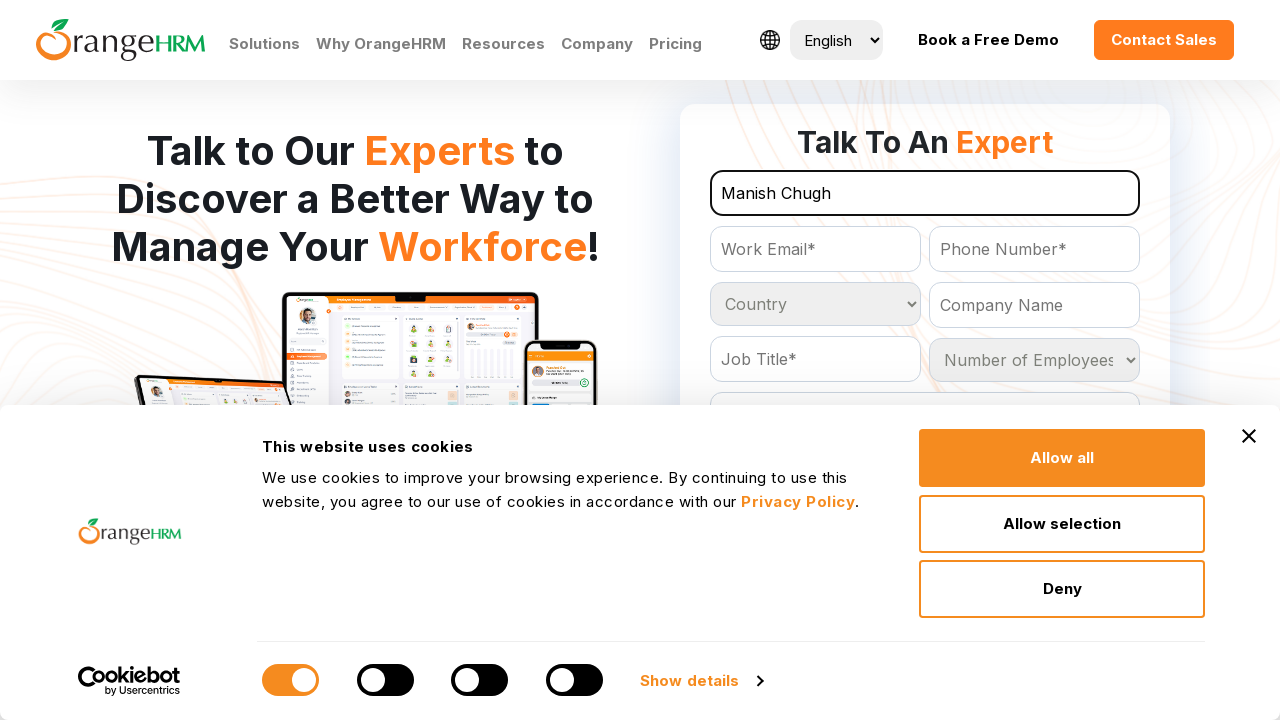

Waited 2 seconds before page refresh
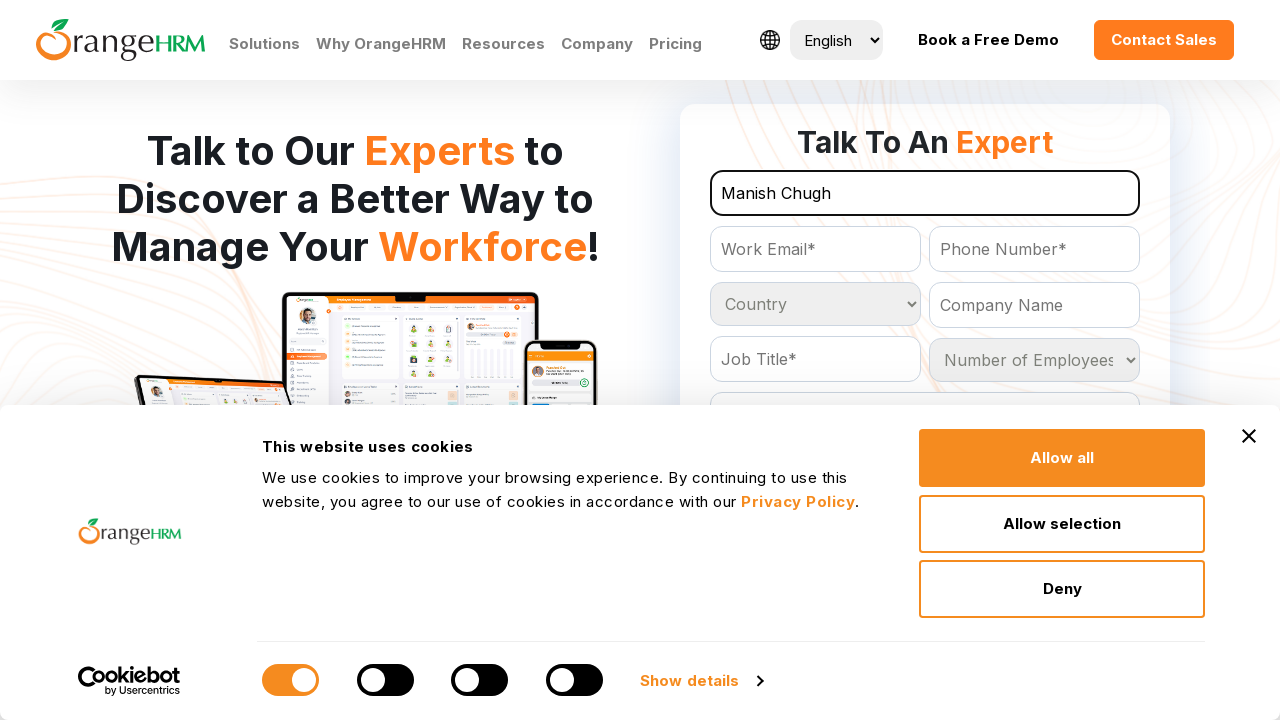

Refreshed the page to demonstrate stale element reference
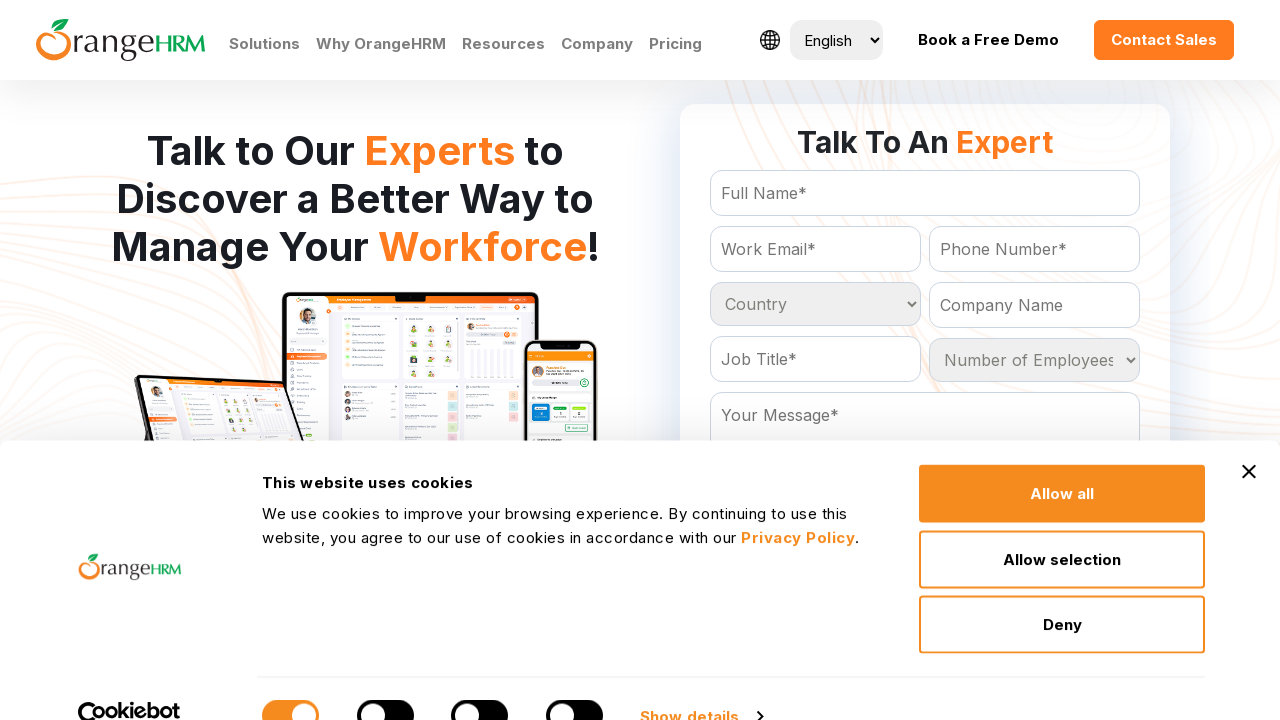

Waited 2 seconds after page refresh for elements to reload
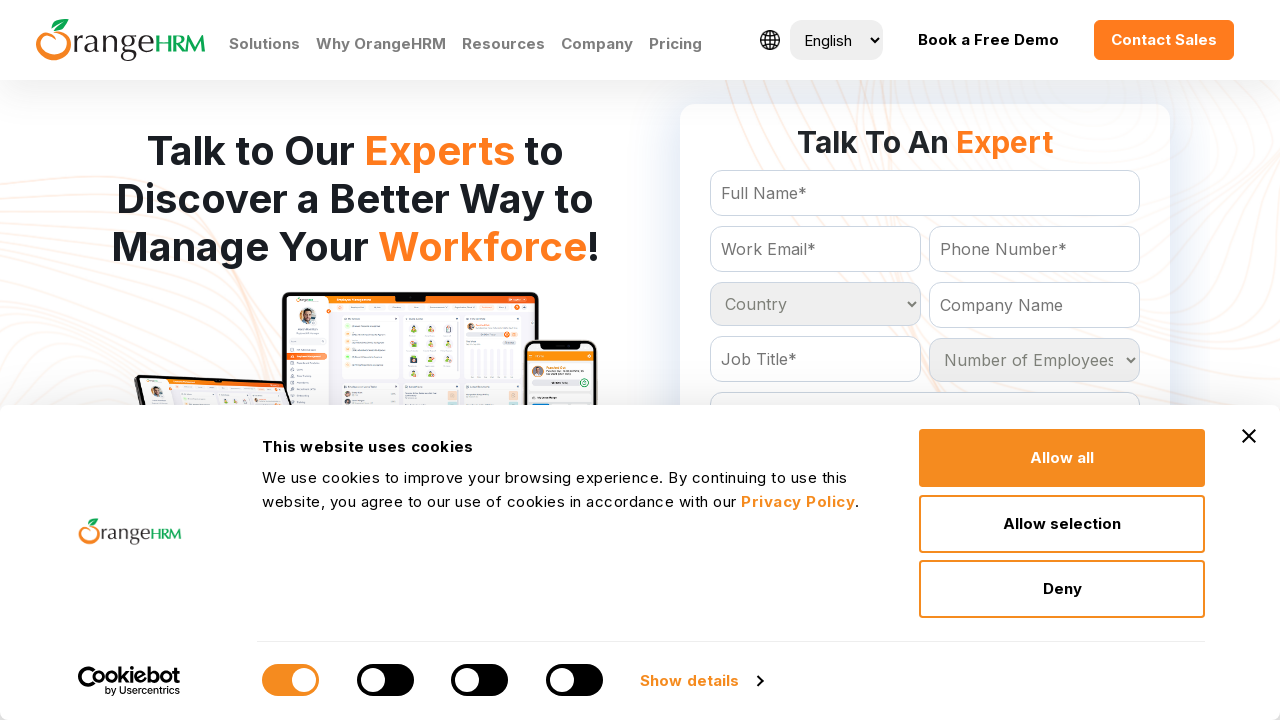

Re-filled Full Name field with 'Manish Chugh' after page refresh (stale element handled by re-finding) on #Form_getForm_FullName
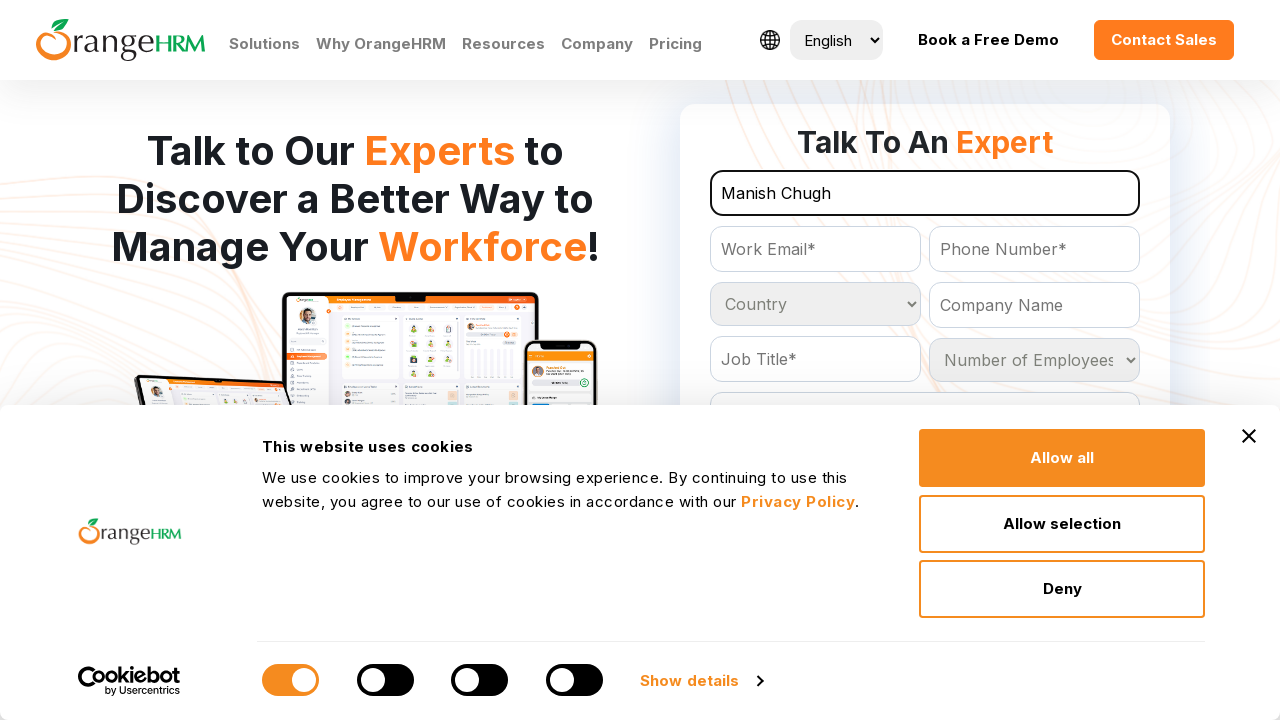

Waited 2 seconds before test completion
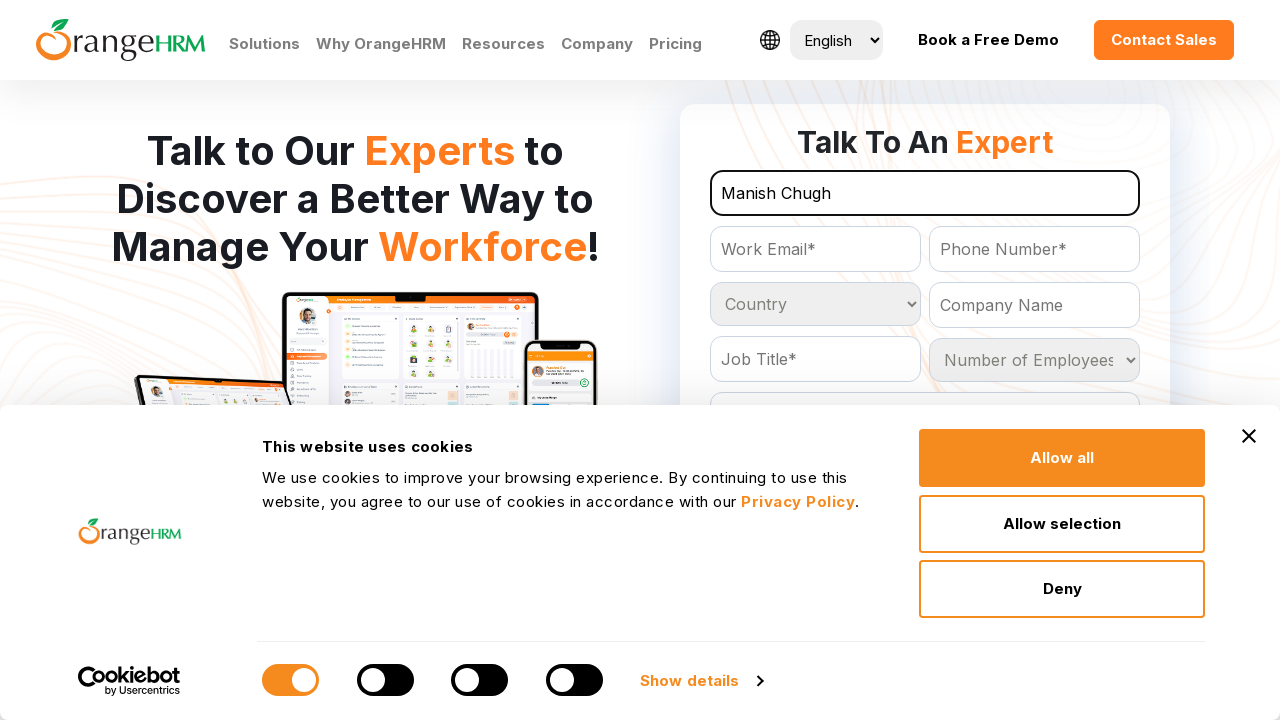

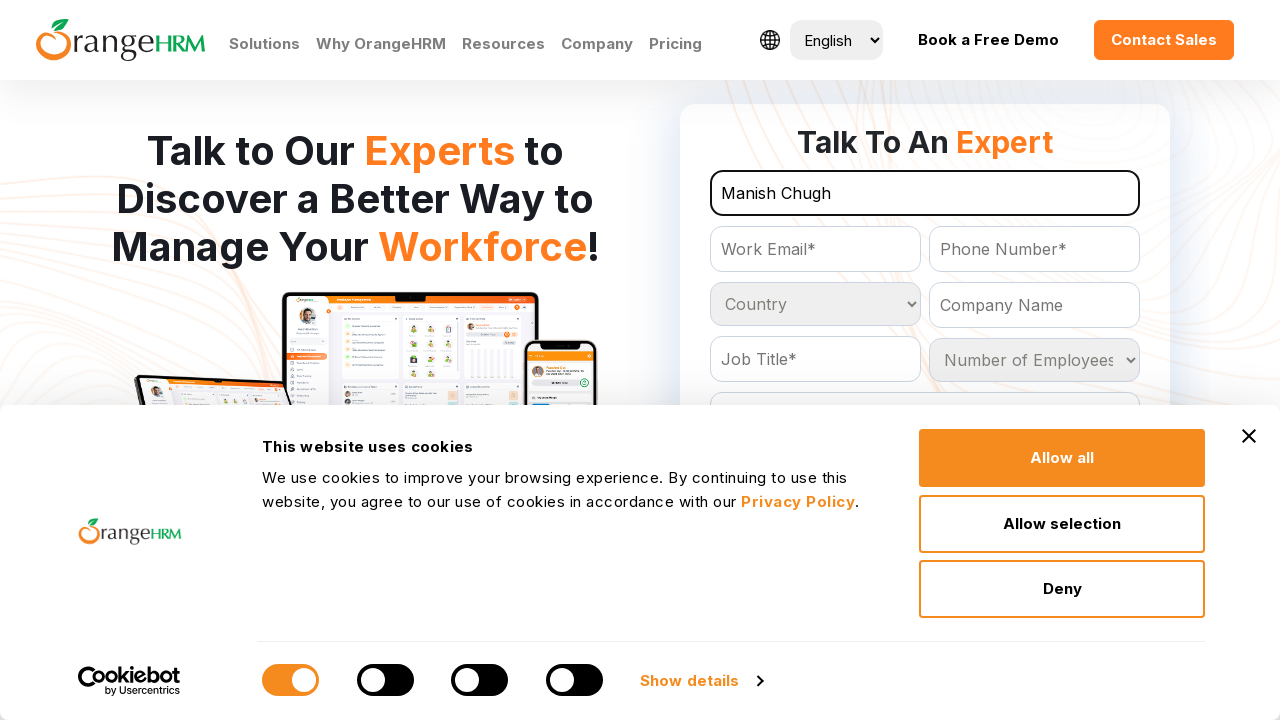